Tests adding todo items to the list by filling the input field and pressing Enter, verifying items appear in the list

Starting URL: https://demo.playwright.dev/todomvc

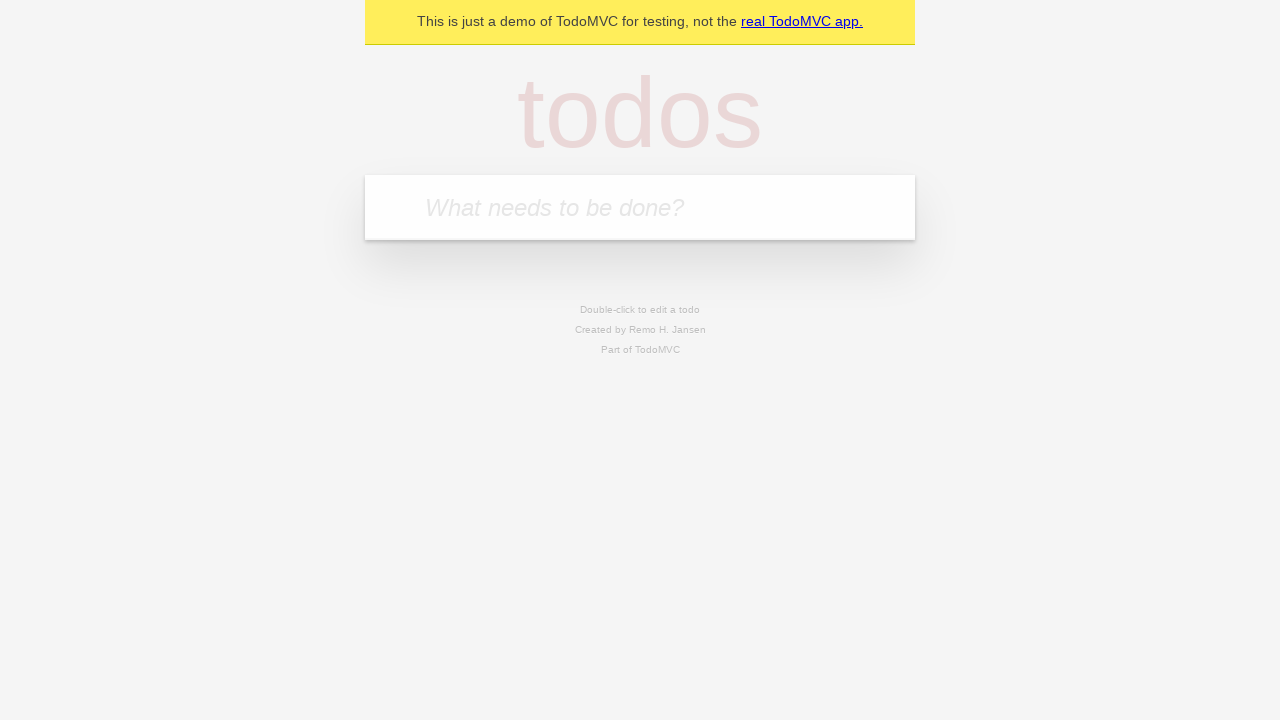

Filled todo input field with 'buy some cheese' on internal:attr=[placeholder="What needs to be done?"i]
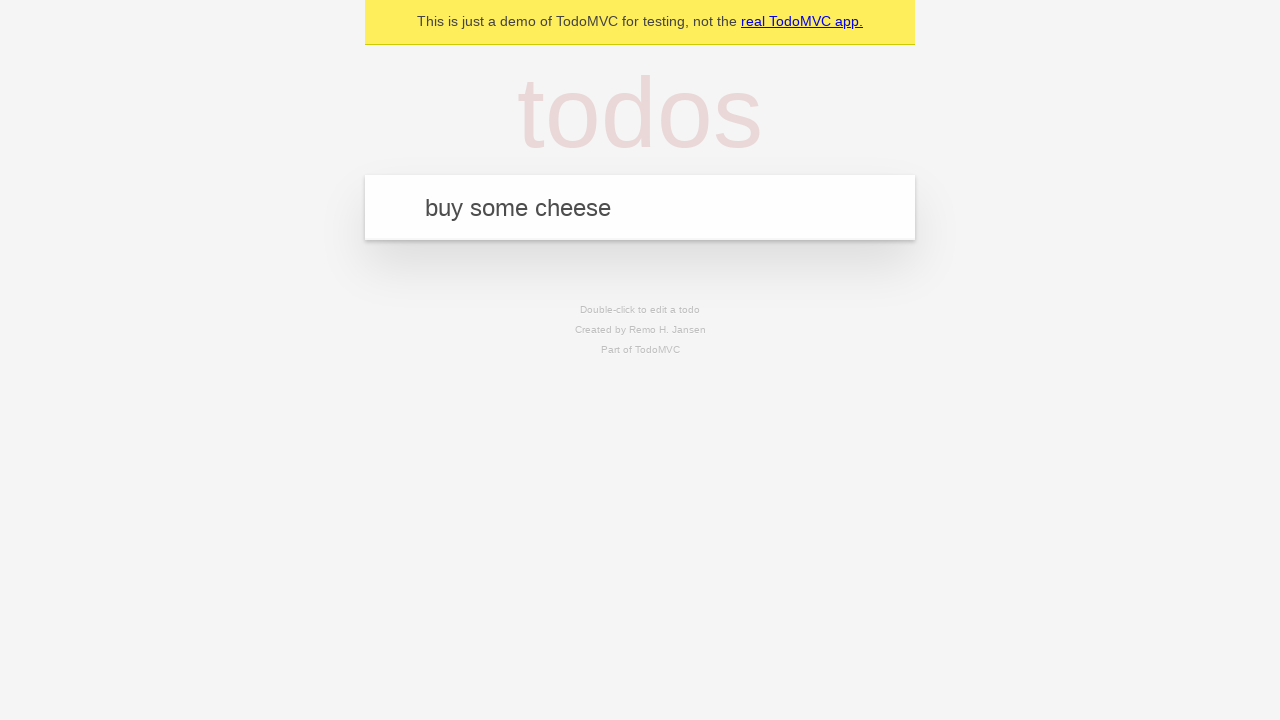

Pressed Enter to add first todo item on internal:attr=[placeholder="What needs to be done?"i]
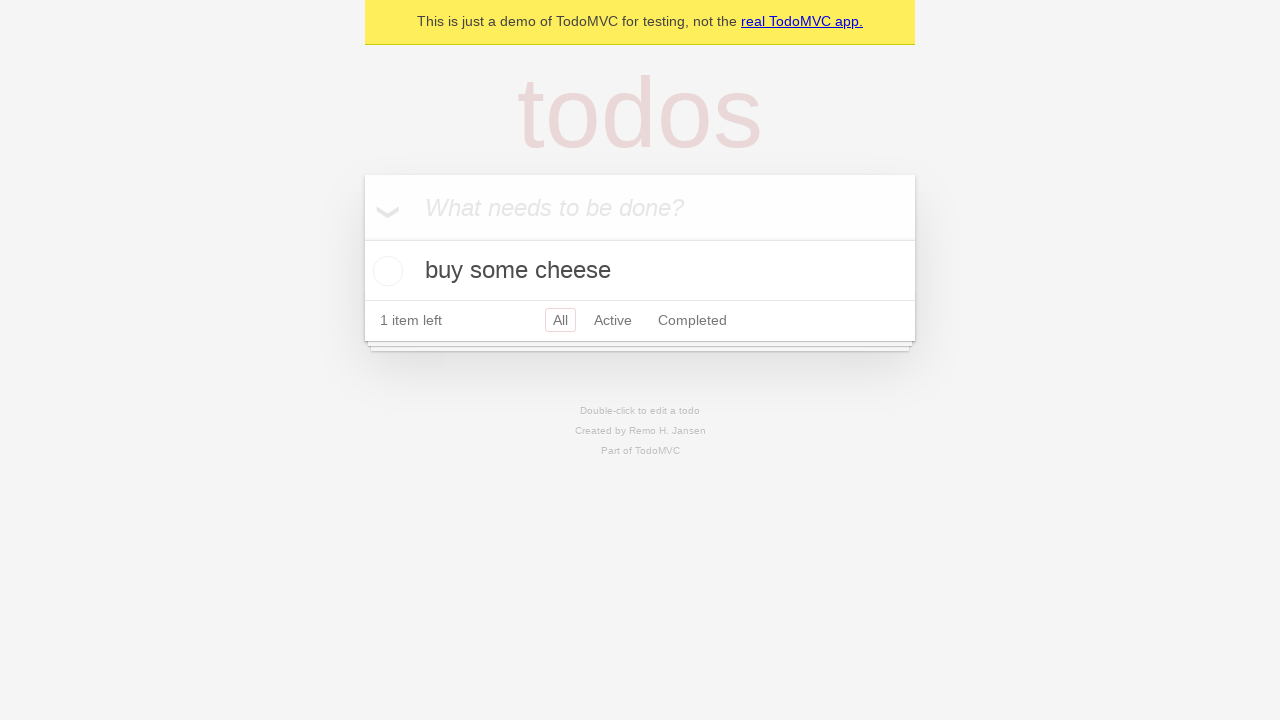

First todo item appeared in the list
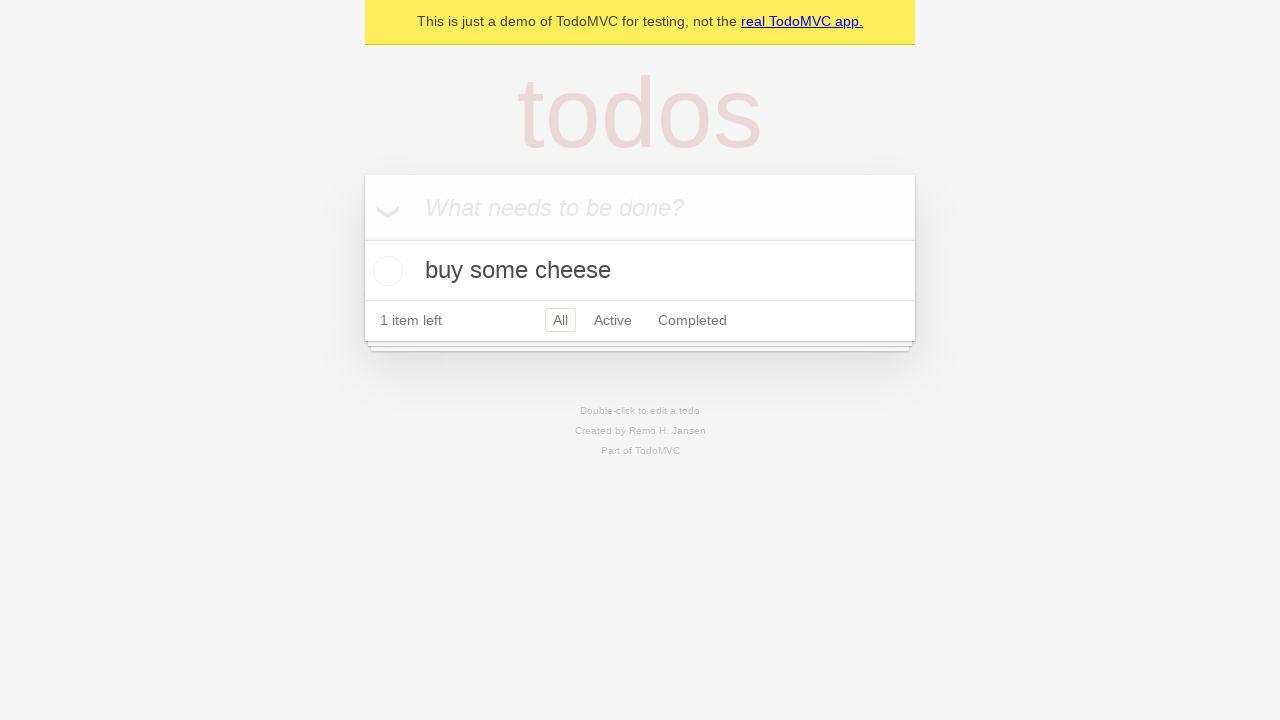

Filled todo input field with 'feed the cat' on internal:attr=[placeholder="What needs to be done?"i]
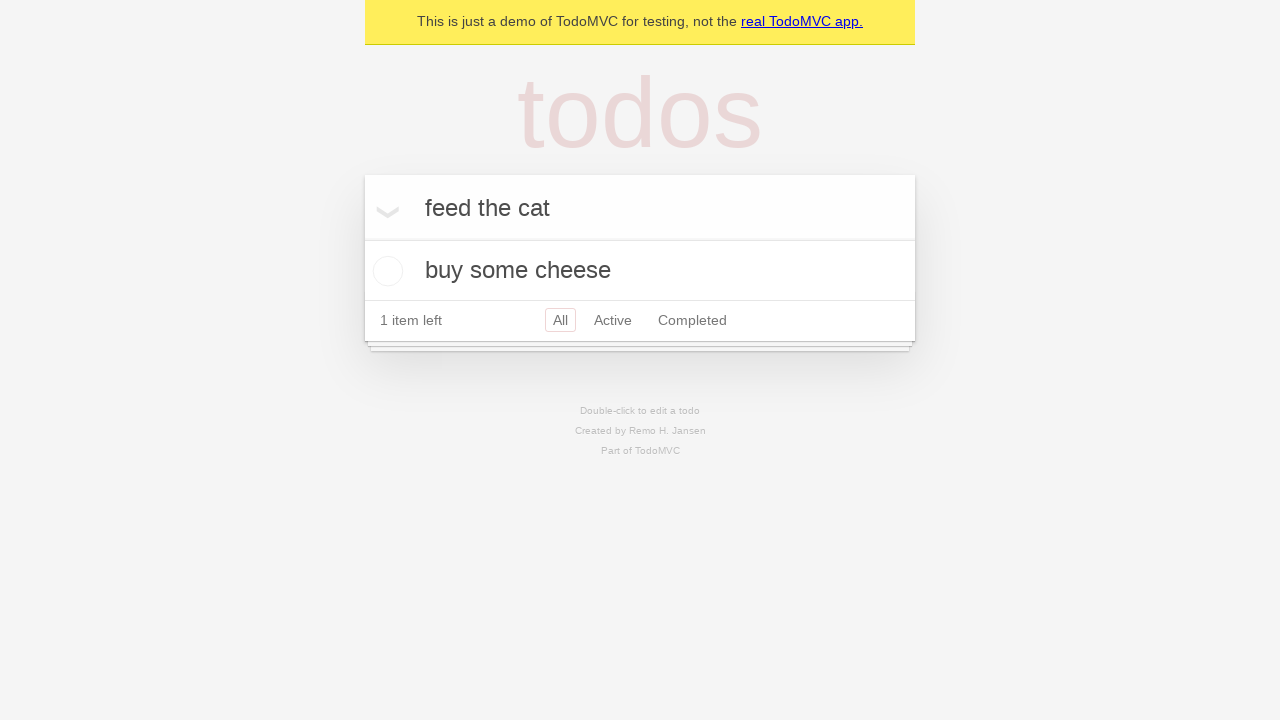

Pressed Enter to add second todo item on internal:attr=[placeholder="What needs to be done?"i]
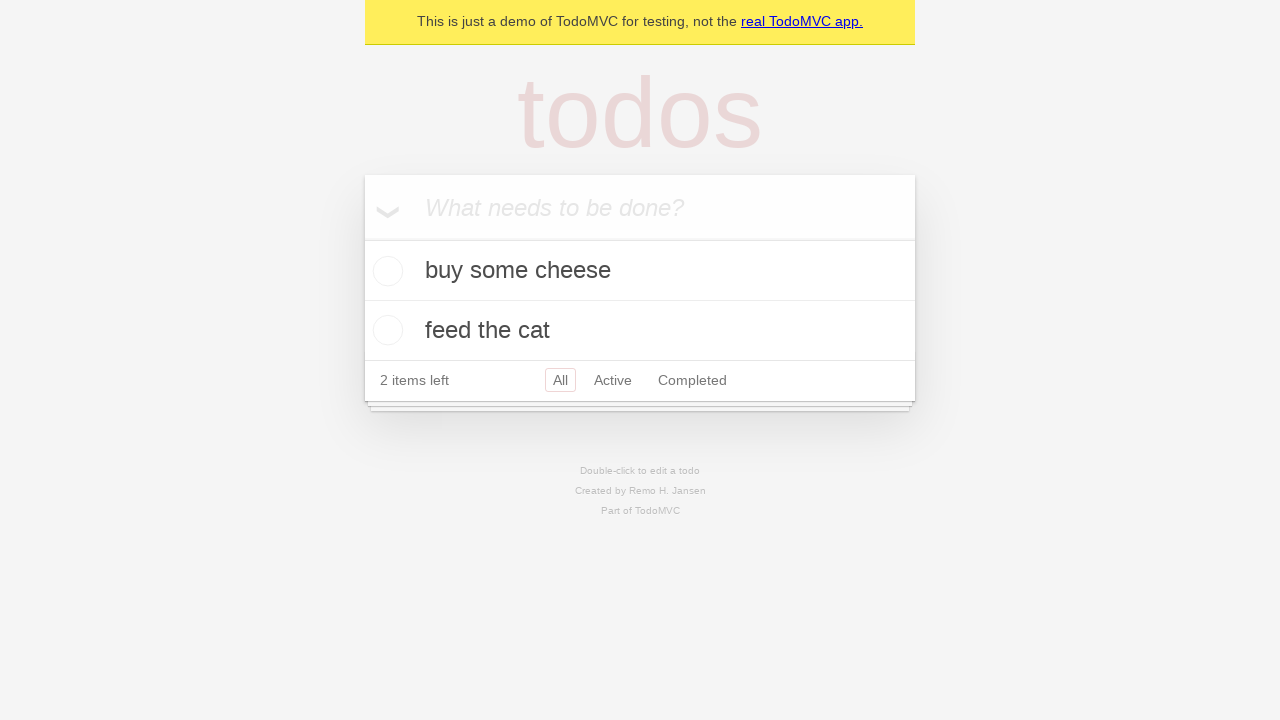

Verified both todo items are displayed in the list
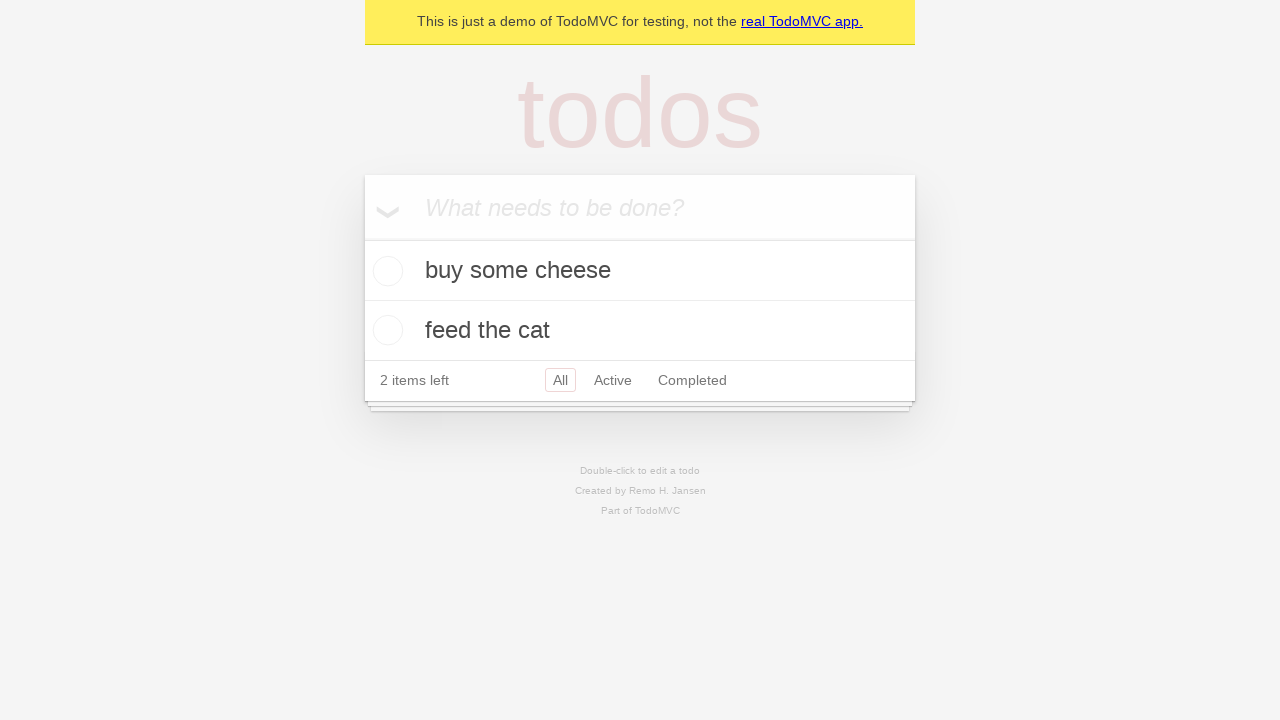

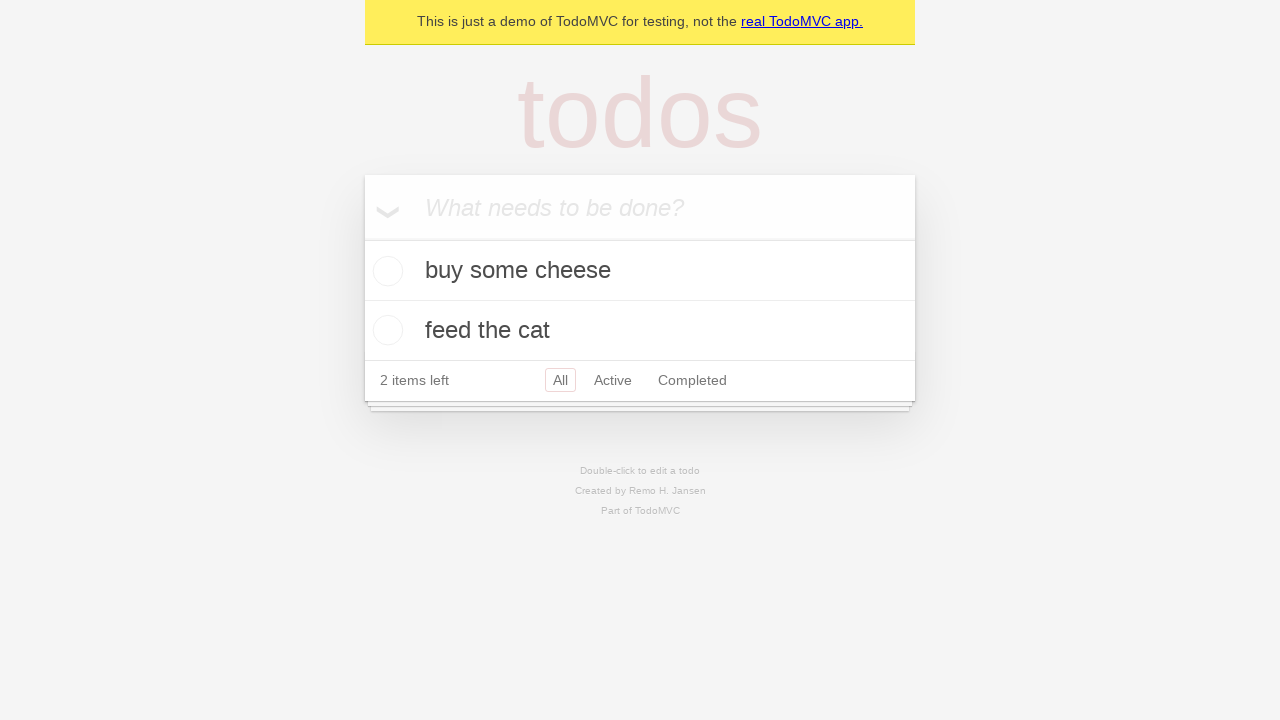